Navigates to TechPro Education website and clicks on the LMS user link to access the LMS page

Starting URL: https://www.techproeducation.com

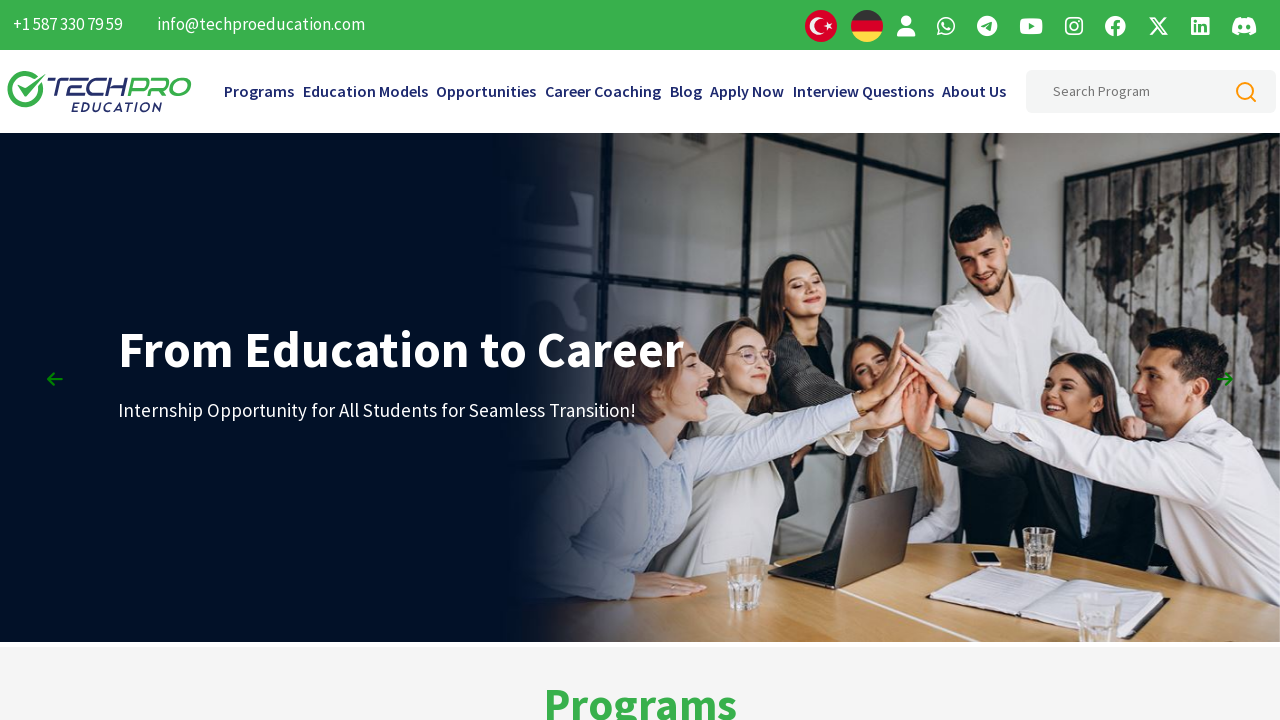

Navigated to TechPro Education website
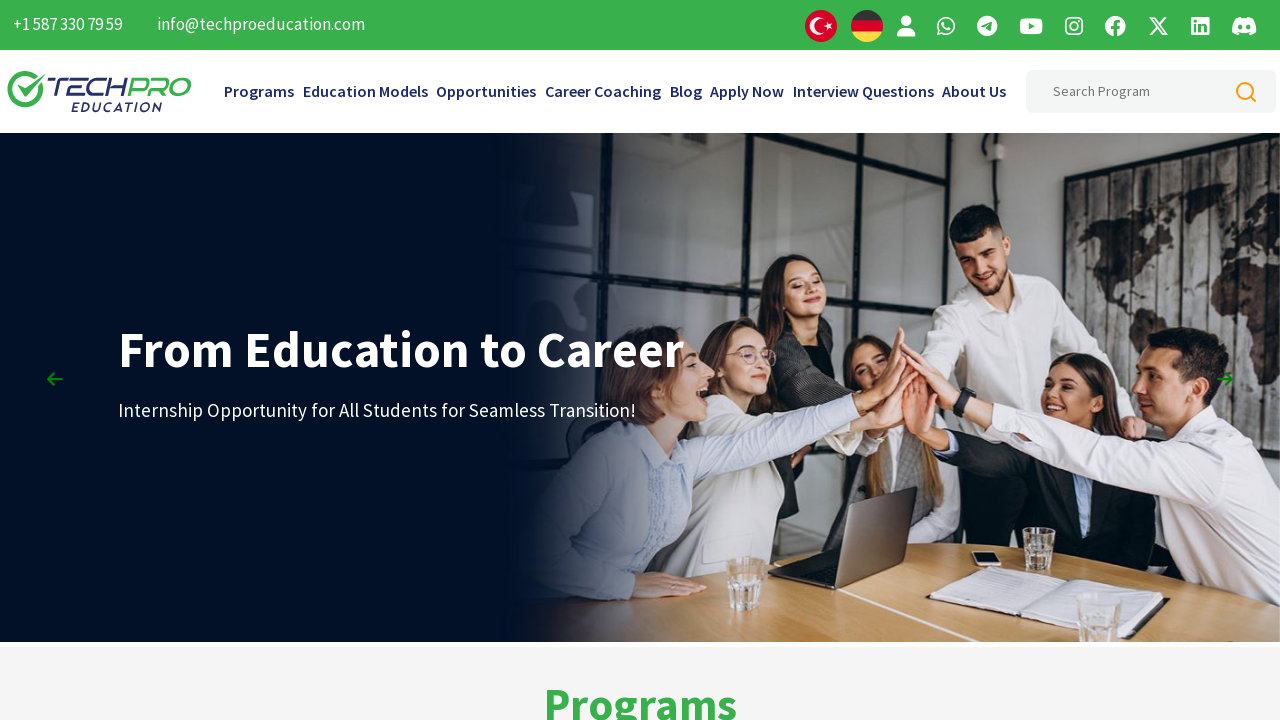

Clicked on LMS user link to access LMS page at (906, 27) on xpath=//li[@class='lmsUser']
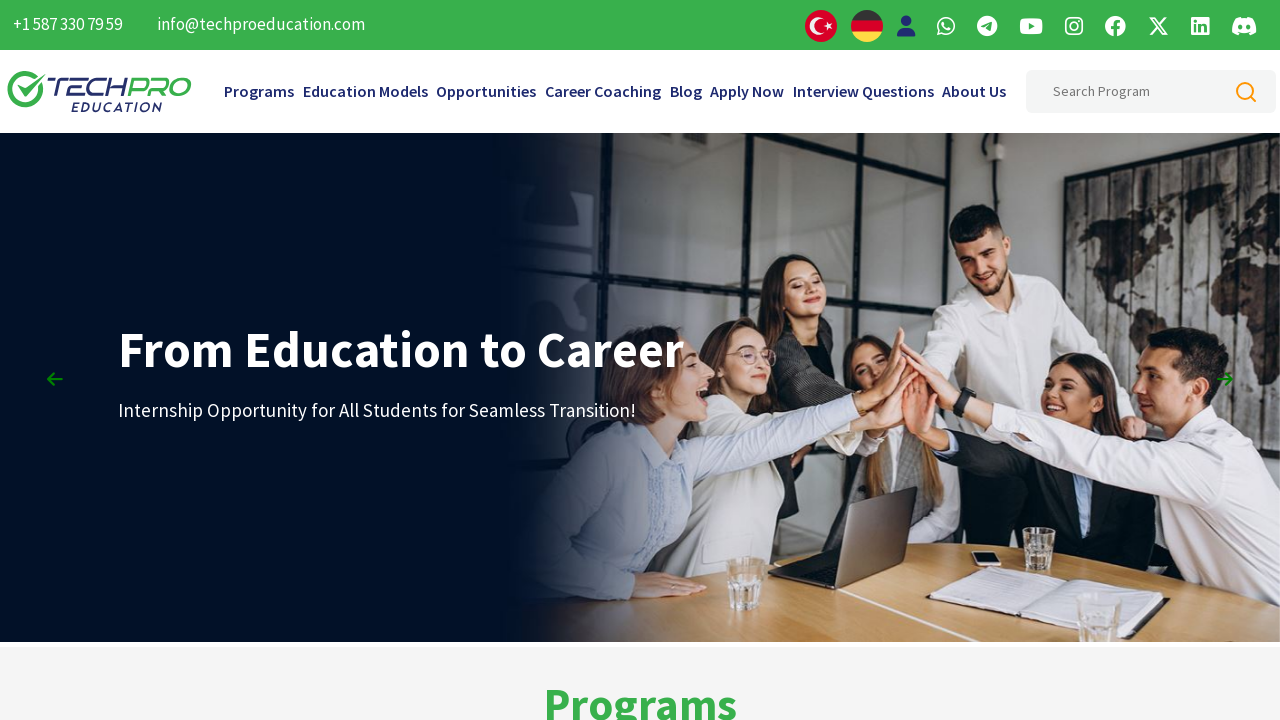

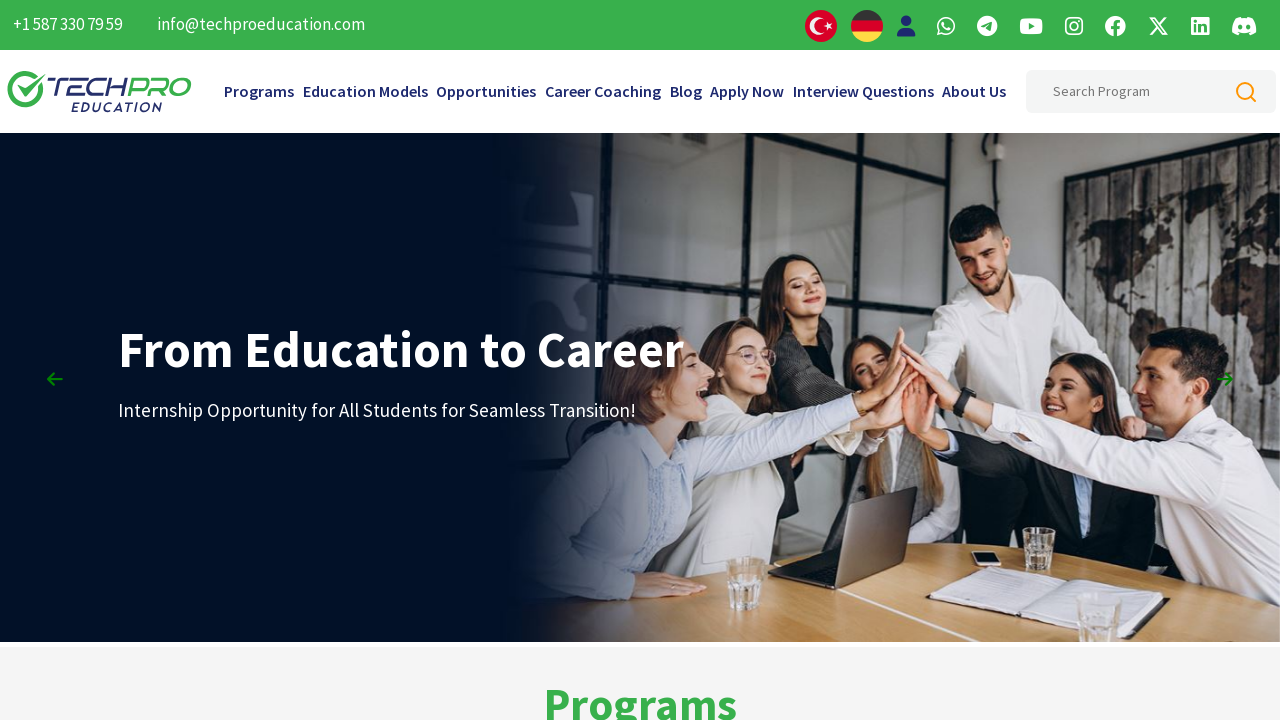